Tests dropdown/select menu interaction by clicking on a React select component and exploring menu options

Starting URL: https://demoqa.com/select-menu

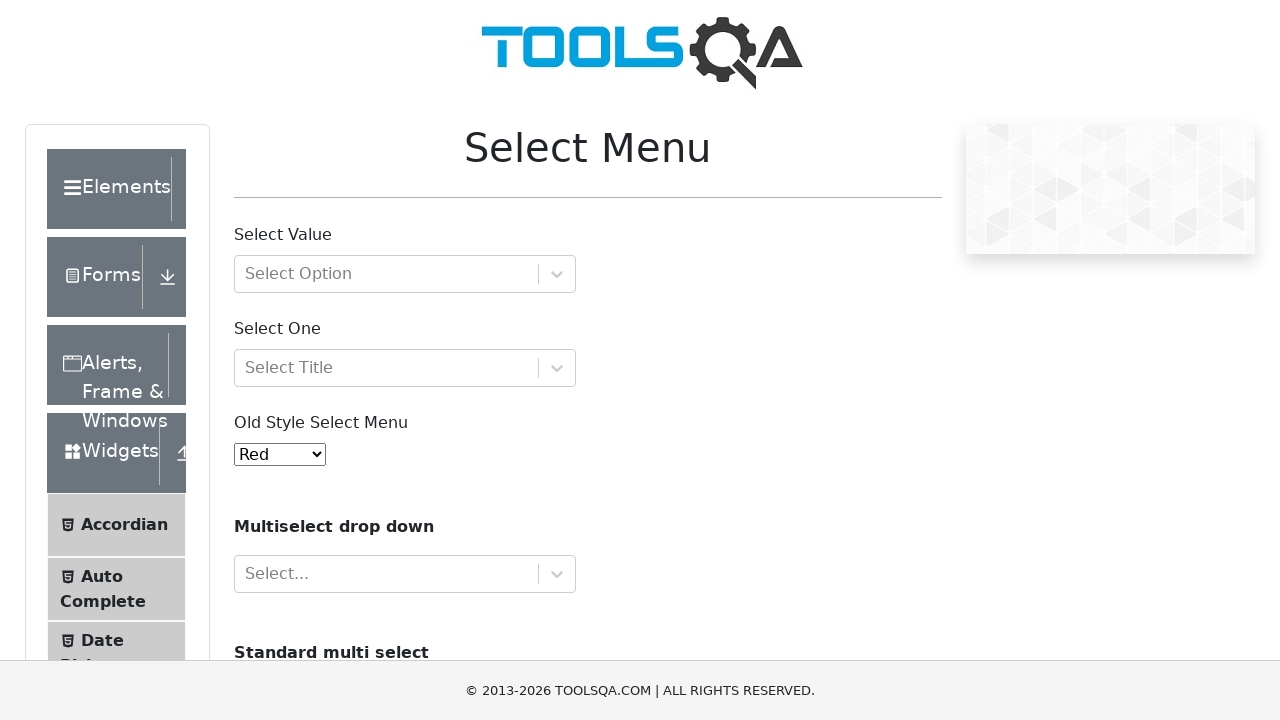

Waited for the select menu to be visible
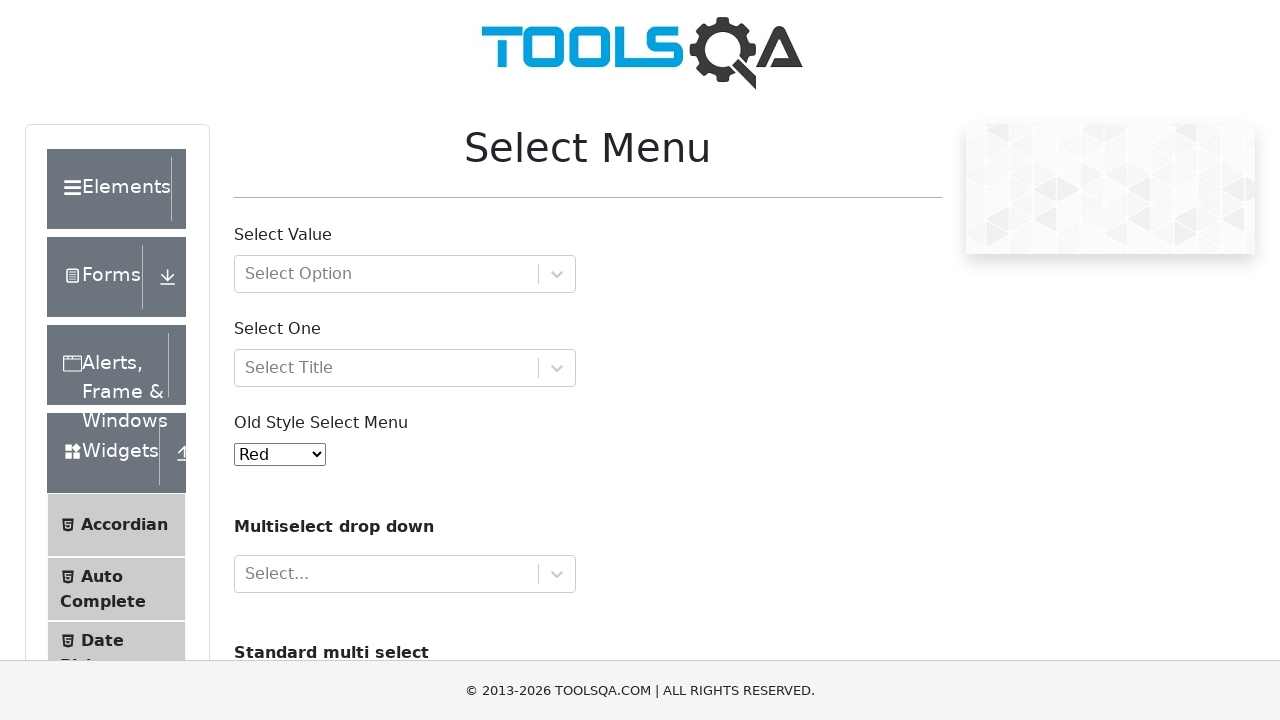

Clicked on the React select dropdown component at (405, 274) on #withOptGroup
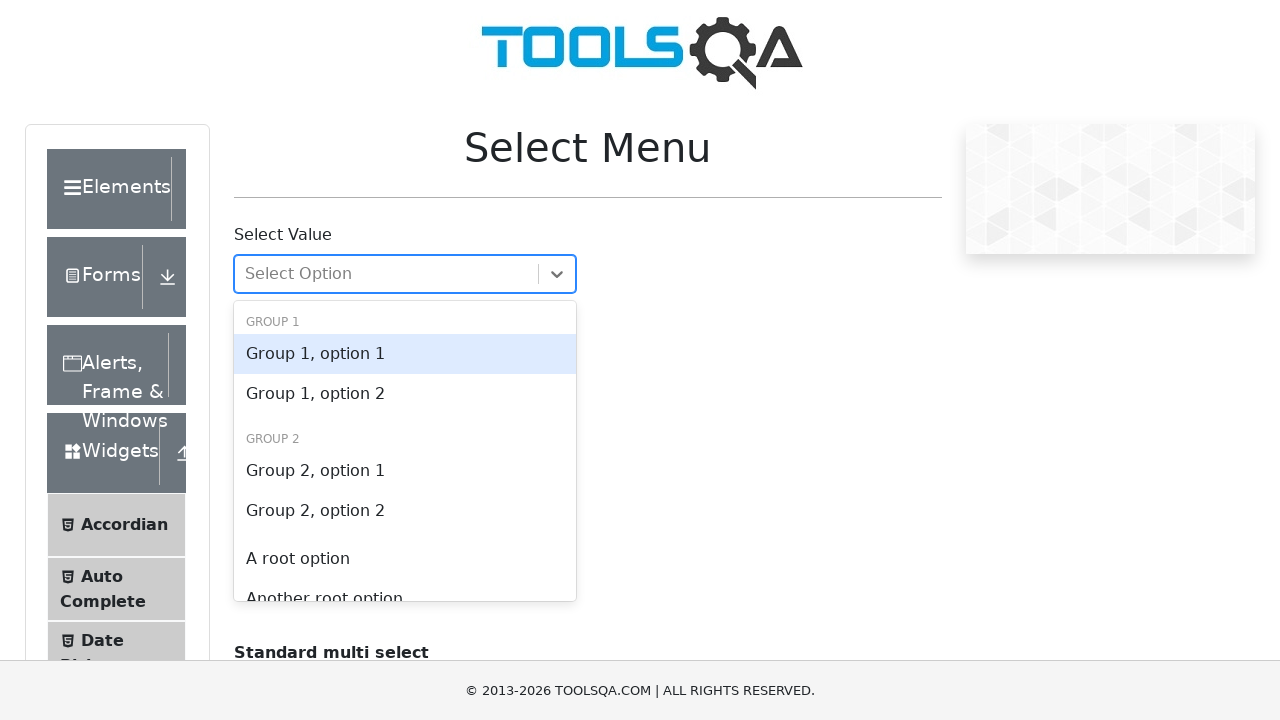

Waited for dropdown options to appear
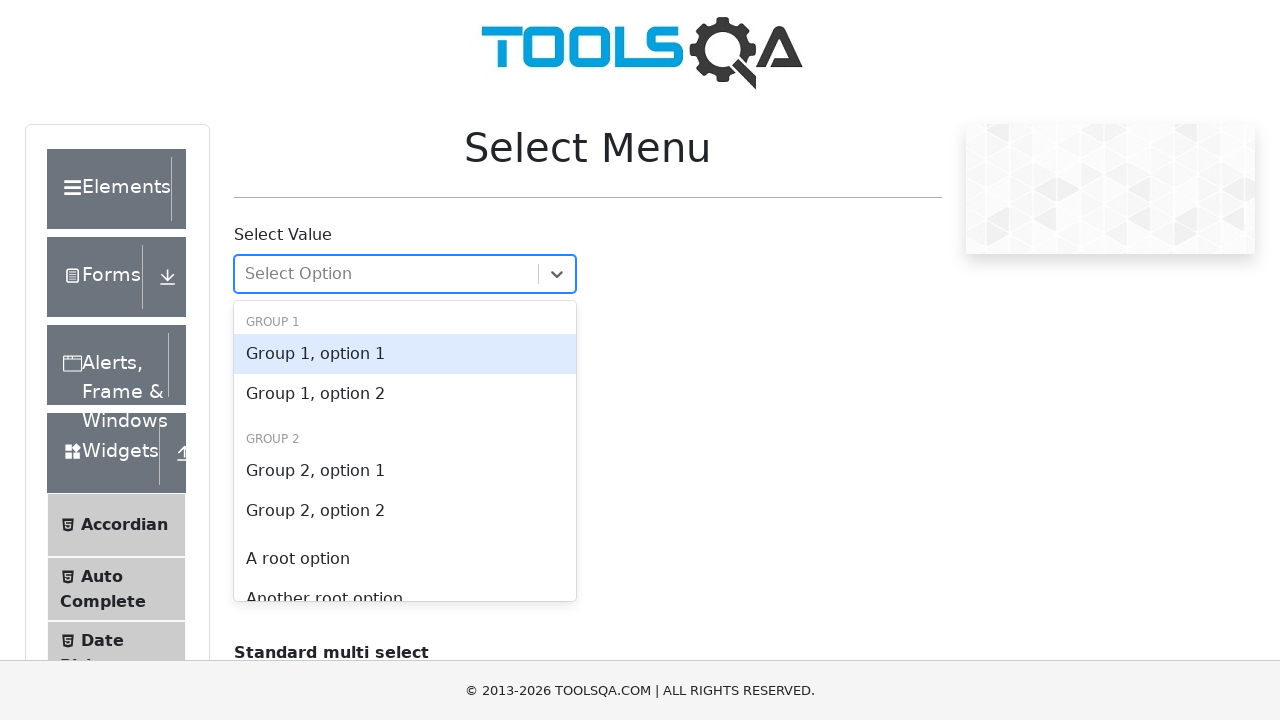

Clicked on the dropdown arrow/indicator to open the menu at (557, 274) on xpath=//div[@aria-hidden='true']
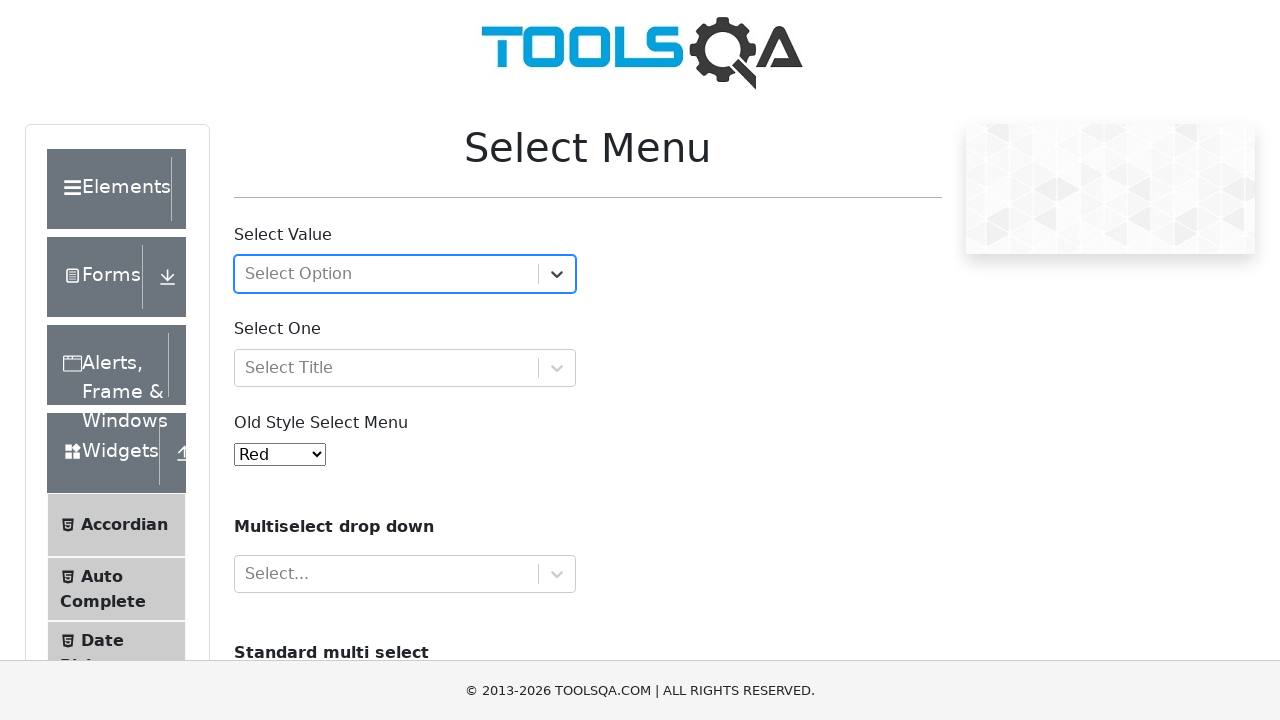

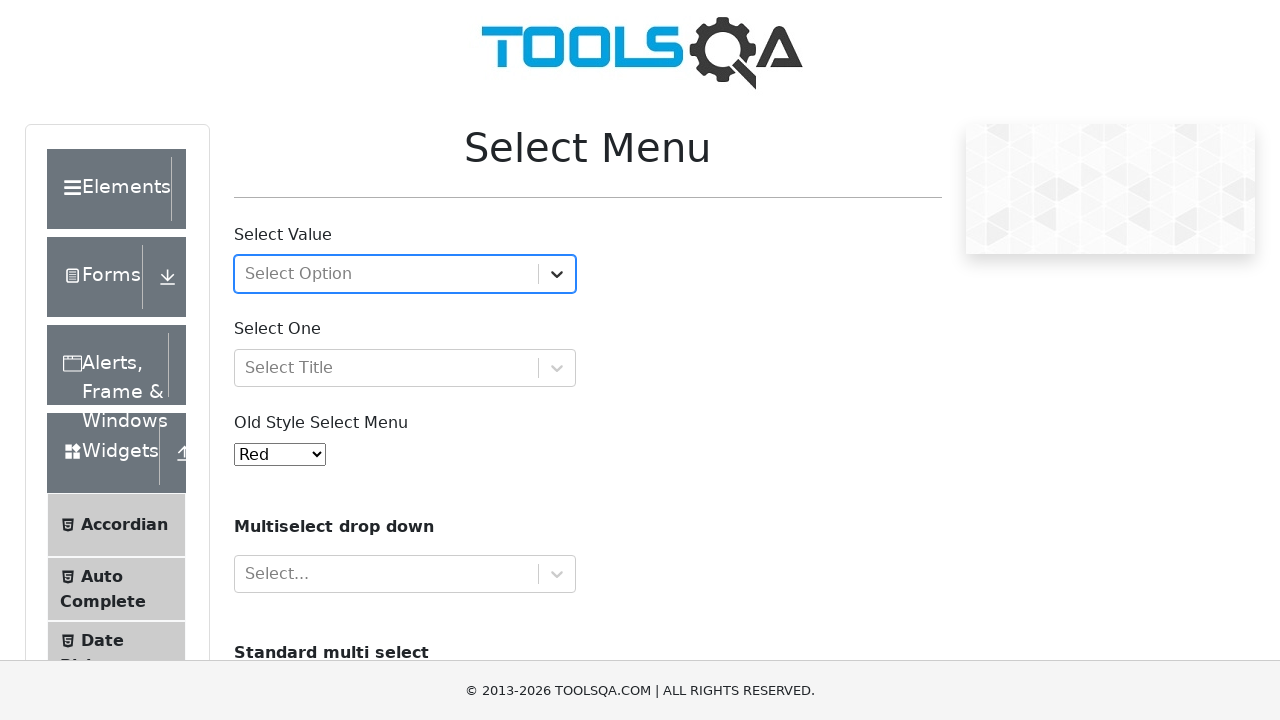